Tests iframe switching functionality by accessing content within different frames on the page

Starting URL: https://demoqa.com/frames

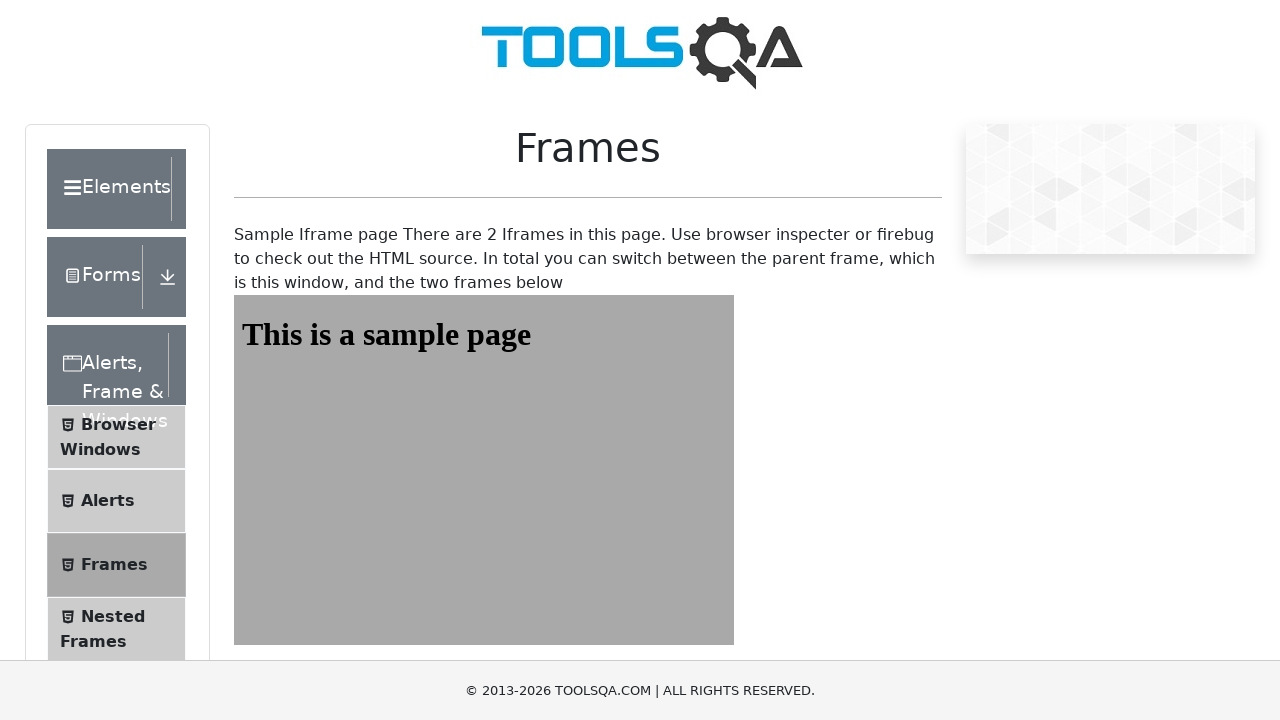

Navigated to frames test page
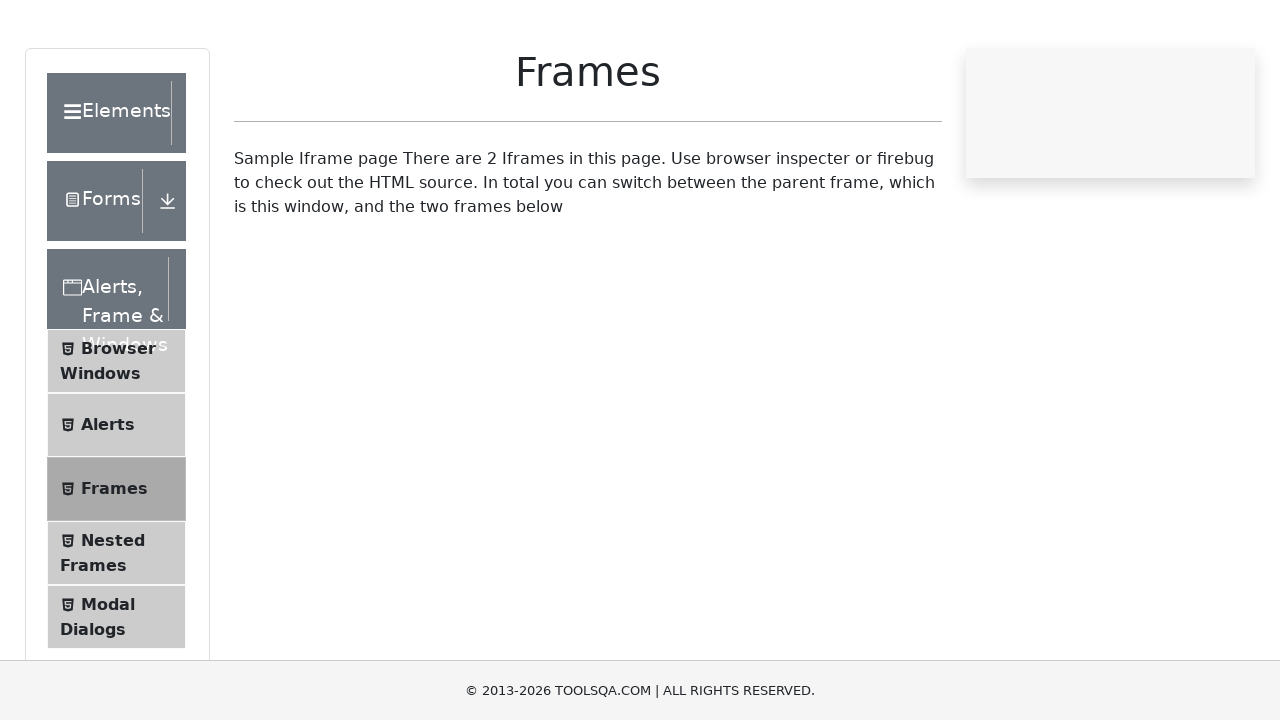

Located first iframe with id 'frame1'
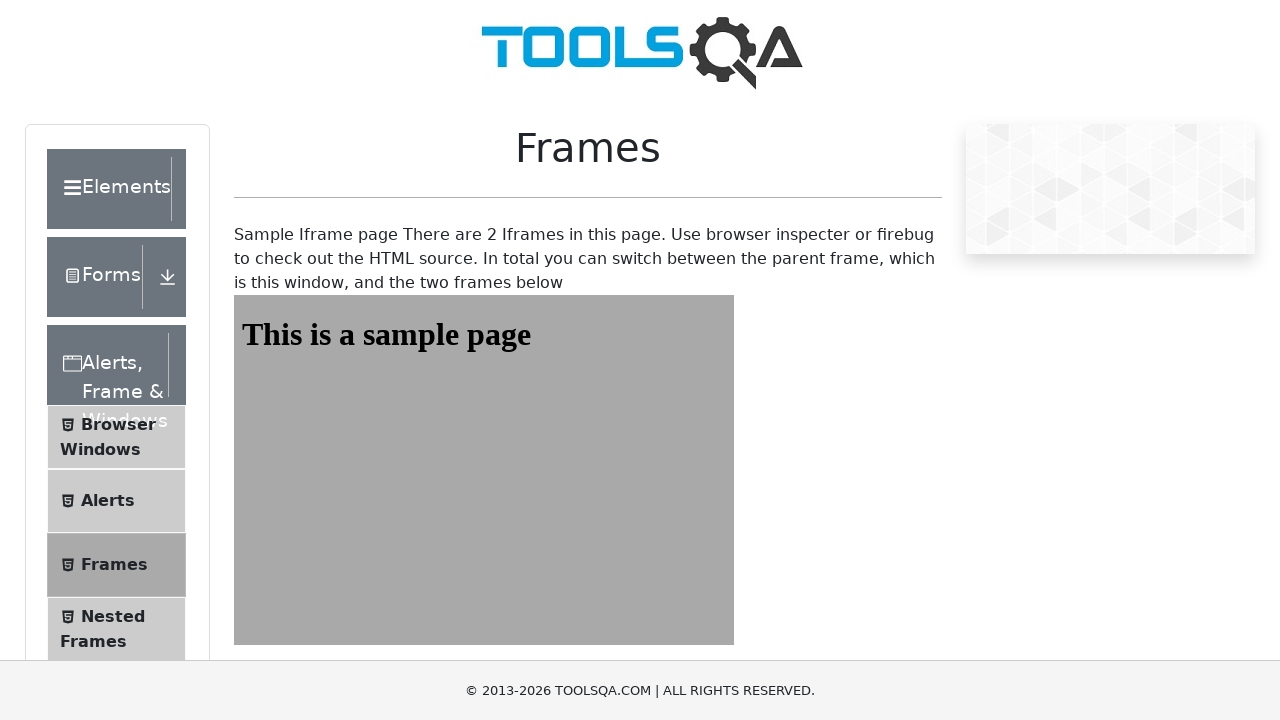

Retrieved heading text from first iframe: This is a sample page
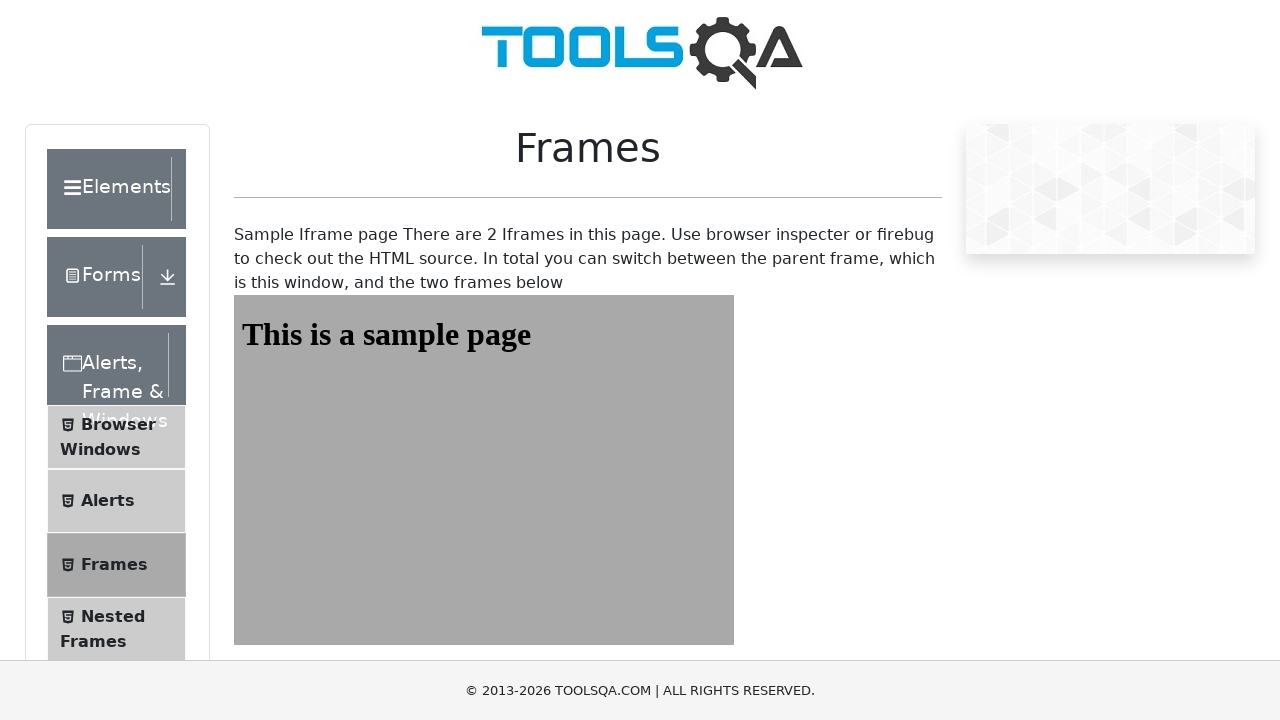

Located second iframe with id 'frame2'
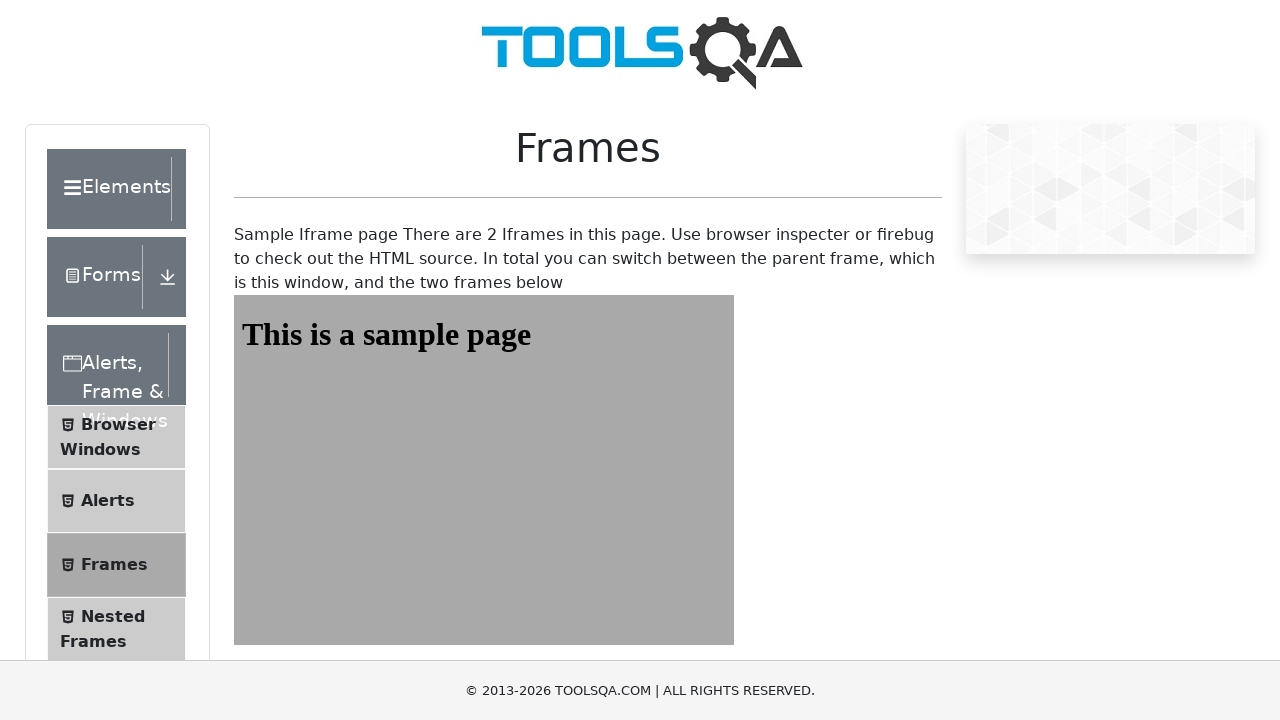

Retrieved heading text from second iframe: This is a sample page
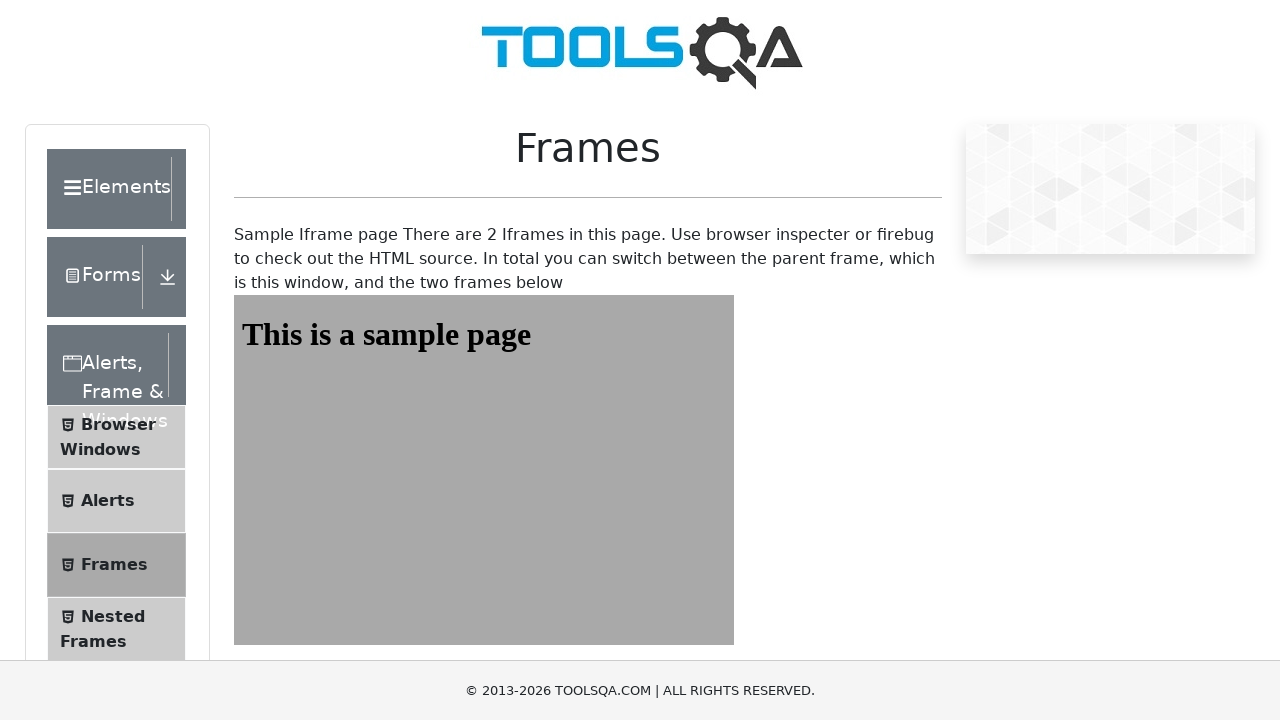

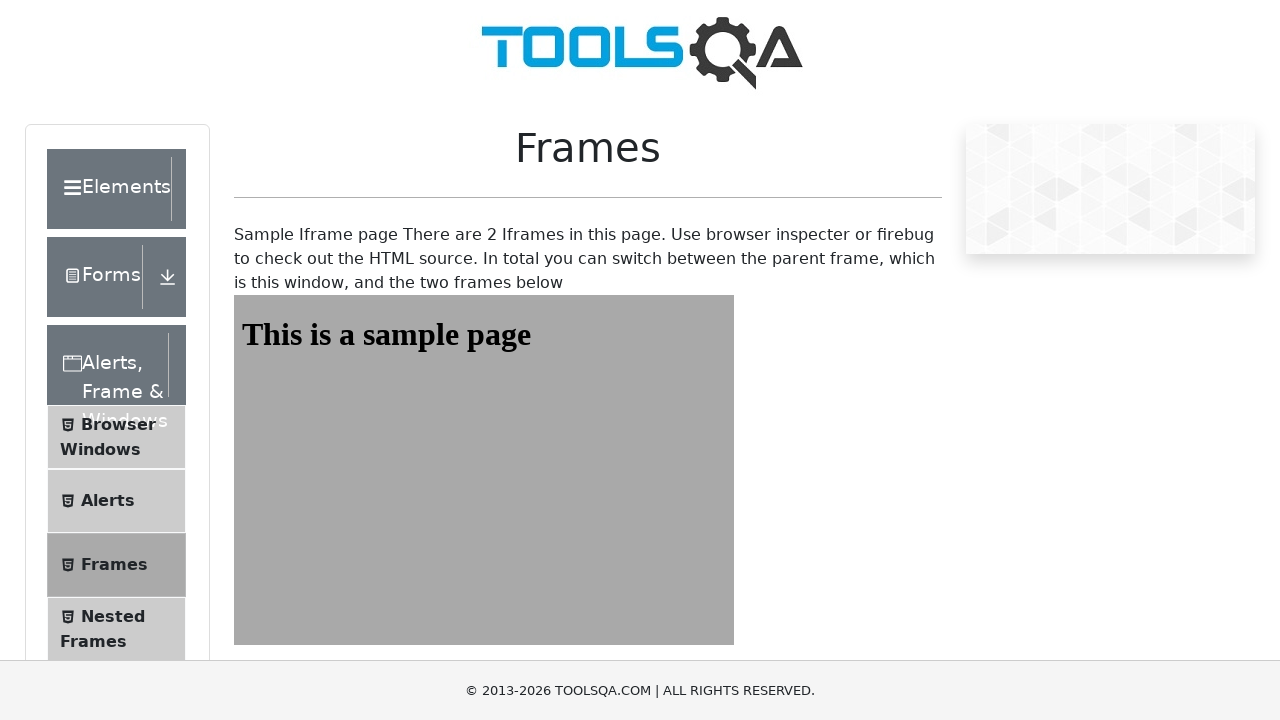